Tests checkbox interaction on a dynamic controls page by clicking a checkbox twice to toggle its state

Starting URL: https://training-support.net/webelements/dynamic-controls

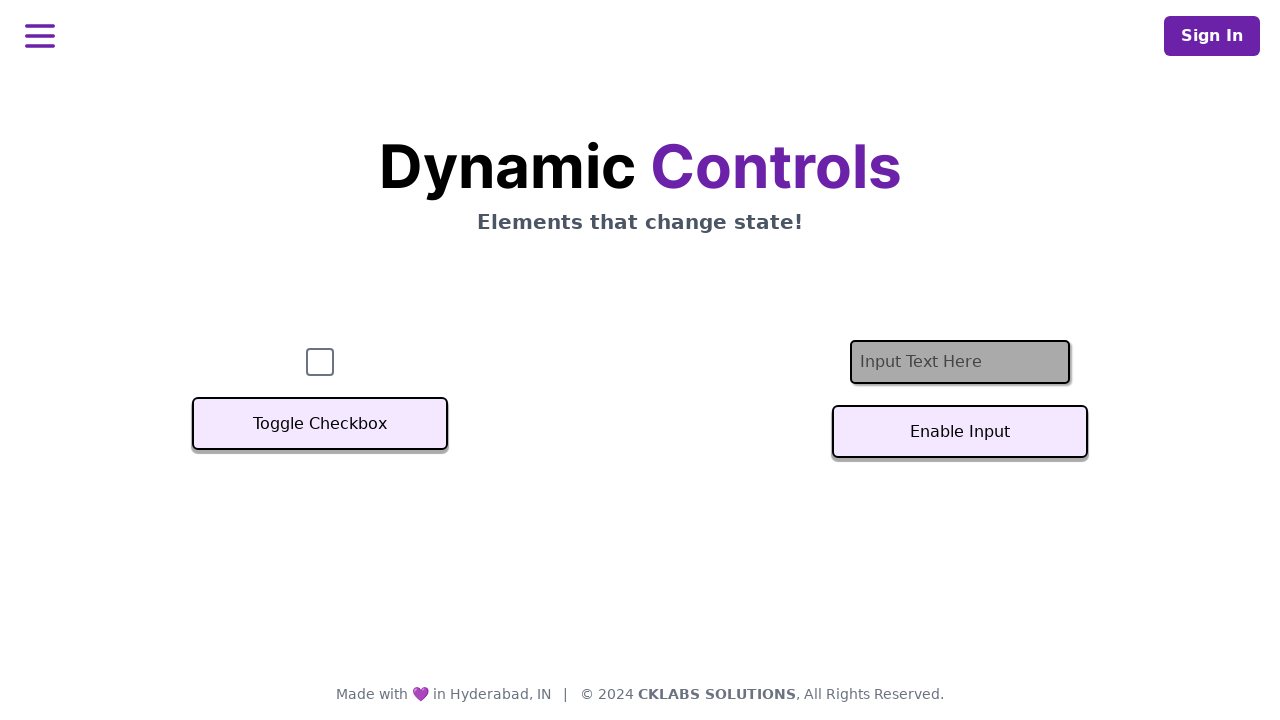

Navigated to dynamic controls page
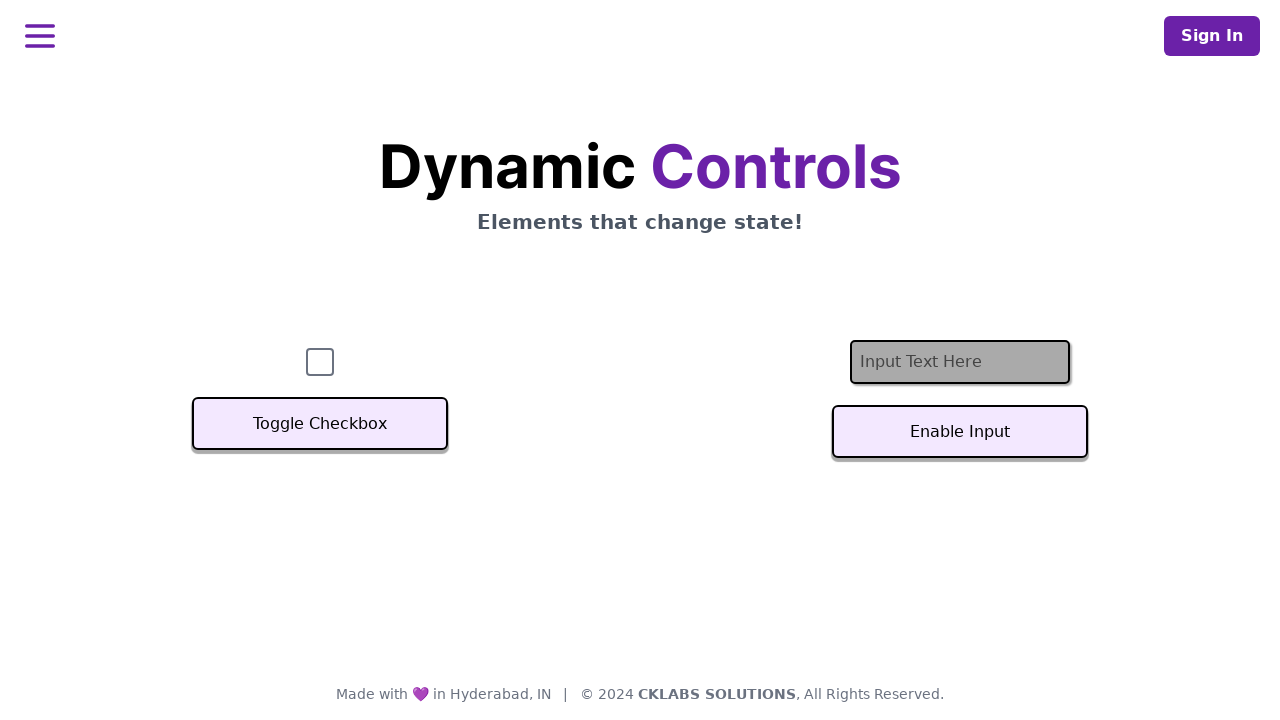

Clicked checkbox to select it at (320, 362) on #checkbox
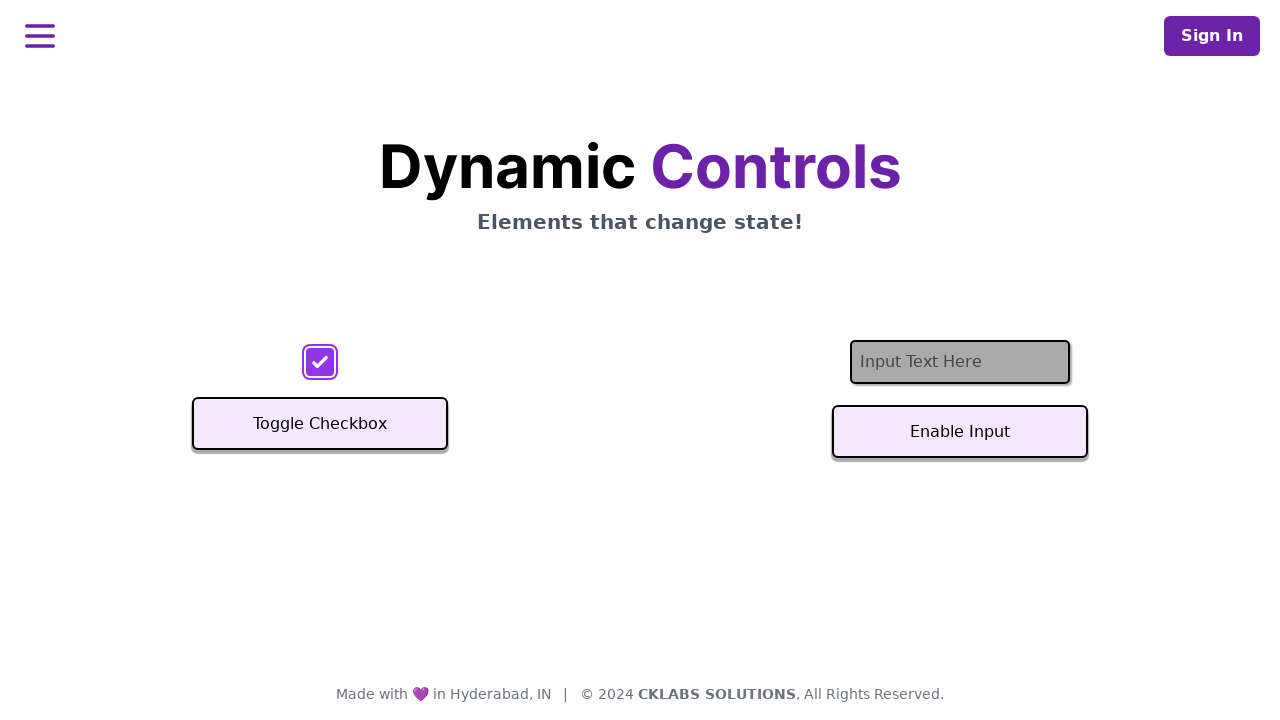

Clicked checkbox again to deselect it at (320, 362) on #checkbox
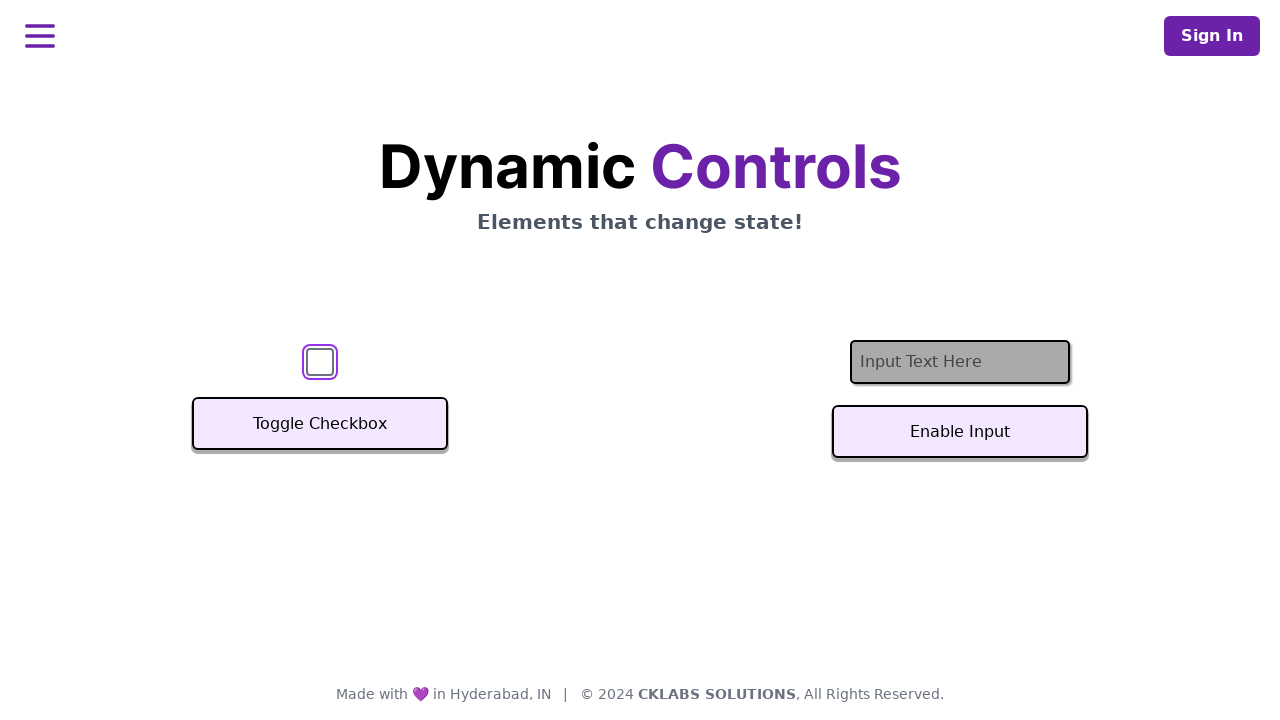

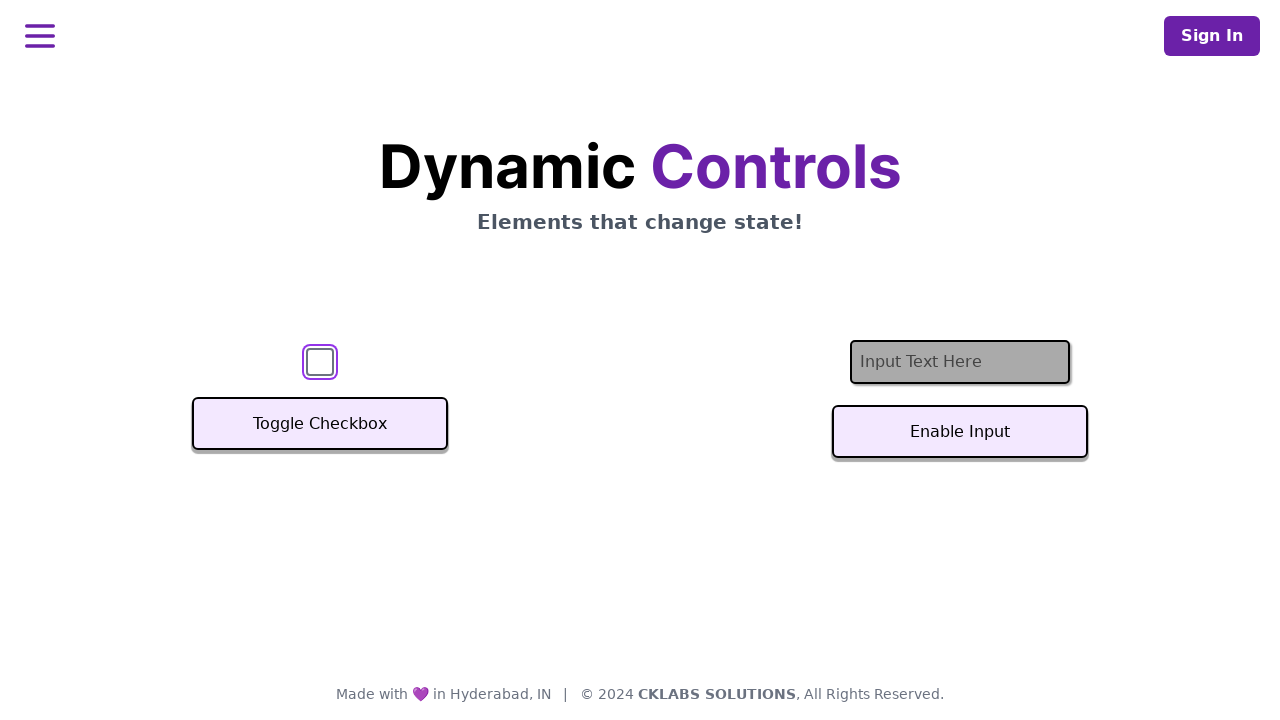